Tests registration form validation by entering a password that is too short and verifying the password length error message

Starting URL: https://alada.vn/tai-khoan/dang-ky.html

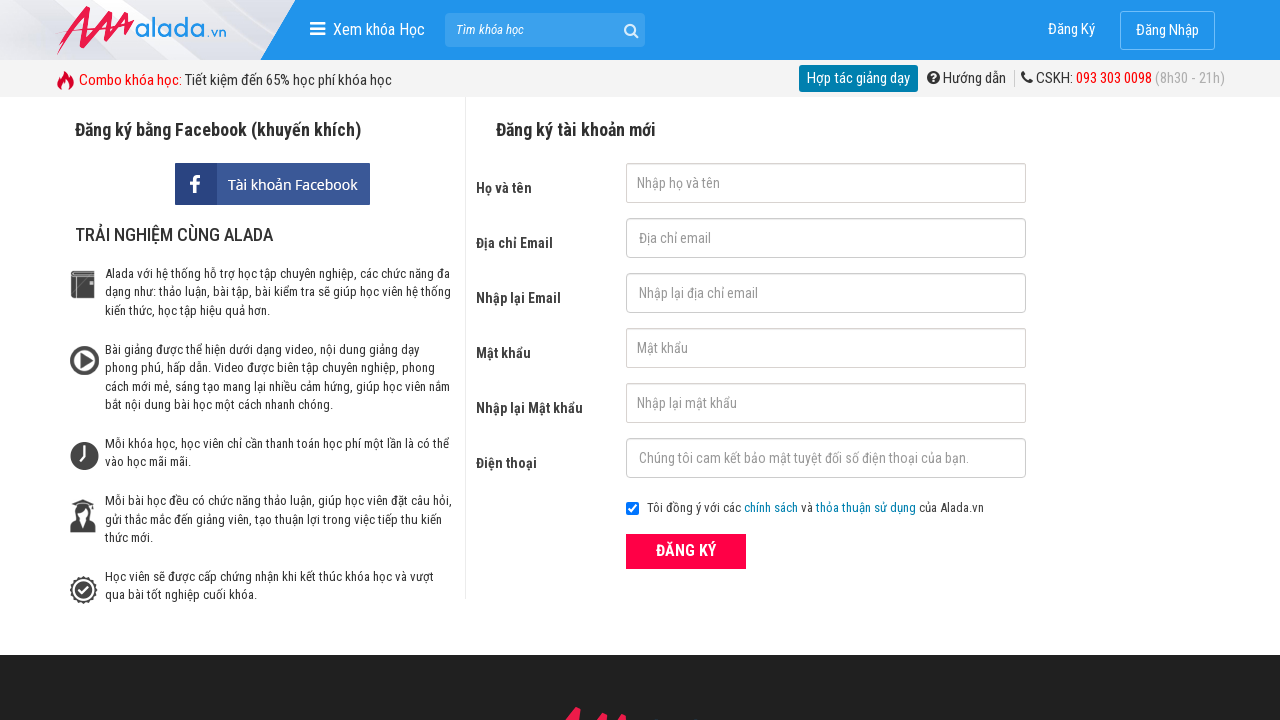

Filled first name field with 'Thu' on #txtFirstname
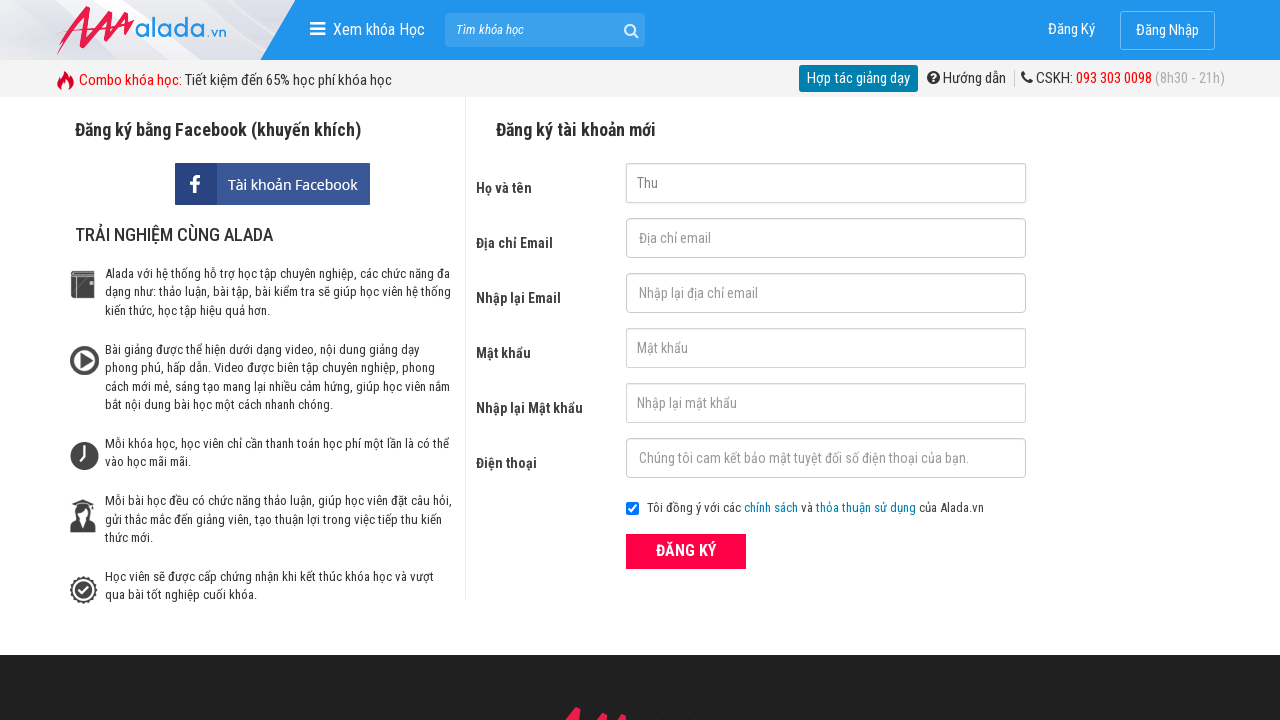

Filled email field with 'thu@yopmail.com' on #txtEmail
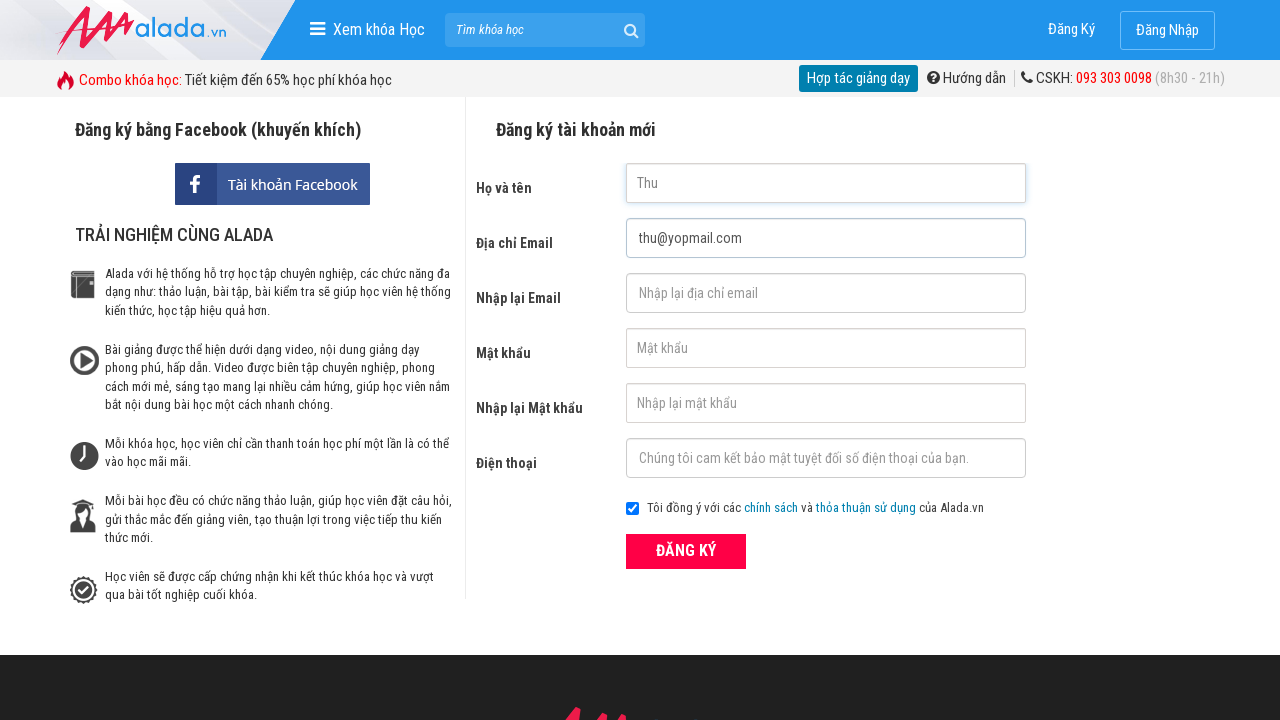

Filled confirm email field with 'thu@yopmail.com' on #txtCEmail
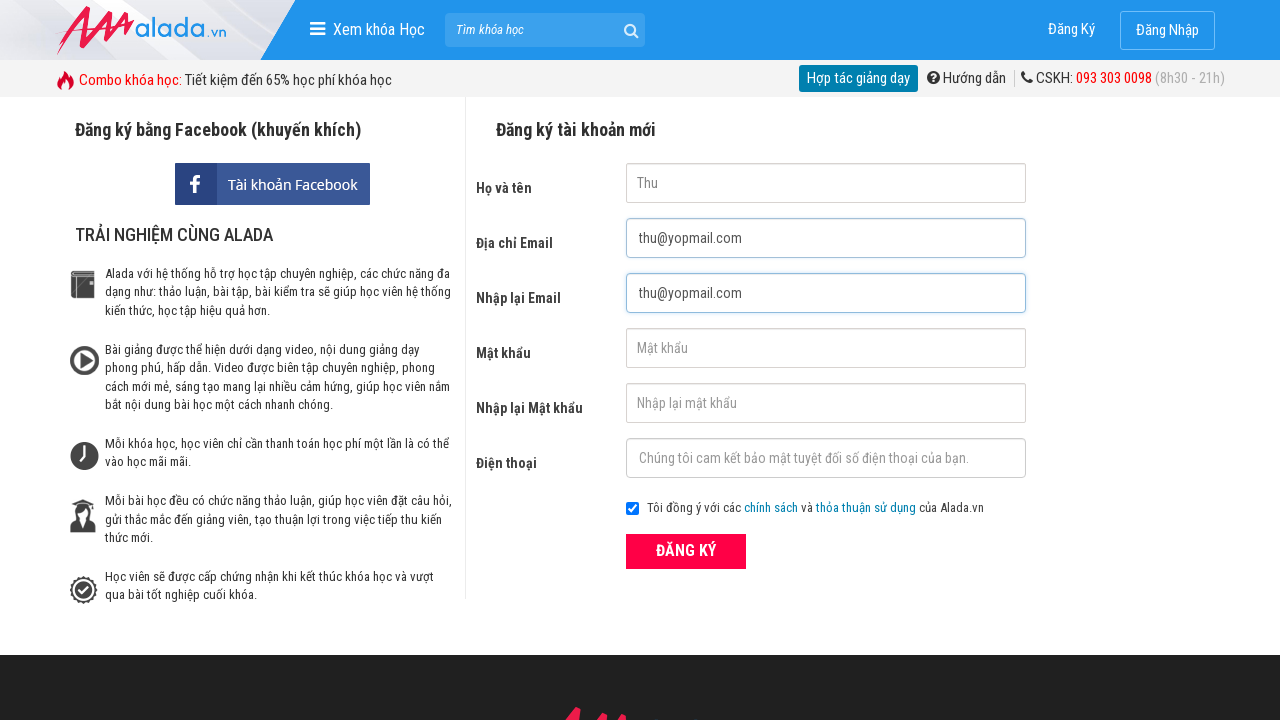

Filled password field with '12345' (too short) on #txtPassword
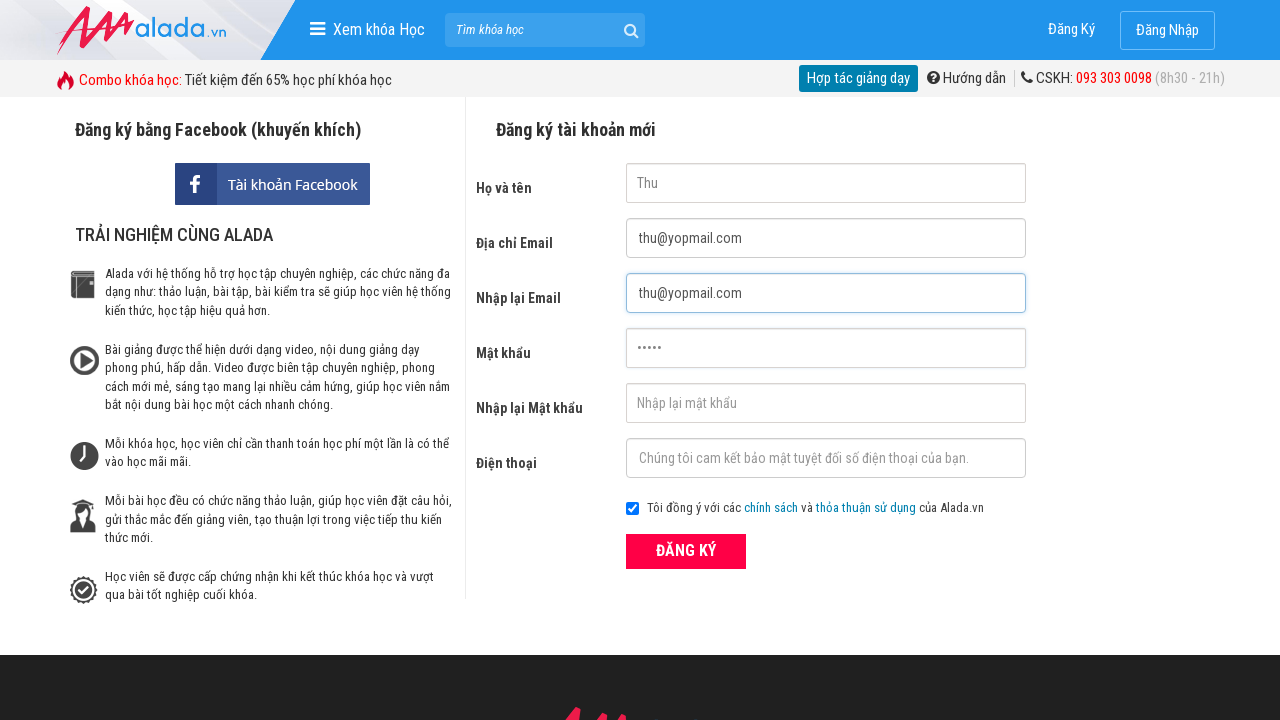

Filled confirm password field with '12345' on #txtCPassword
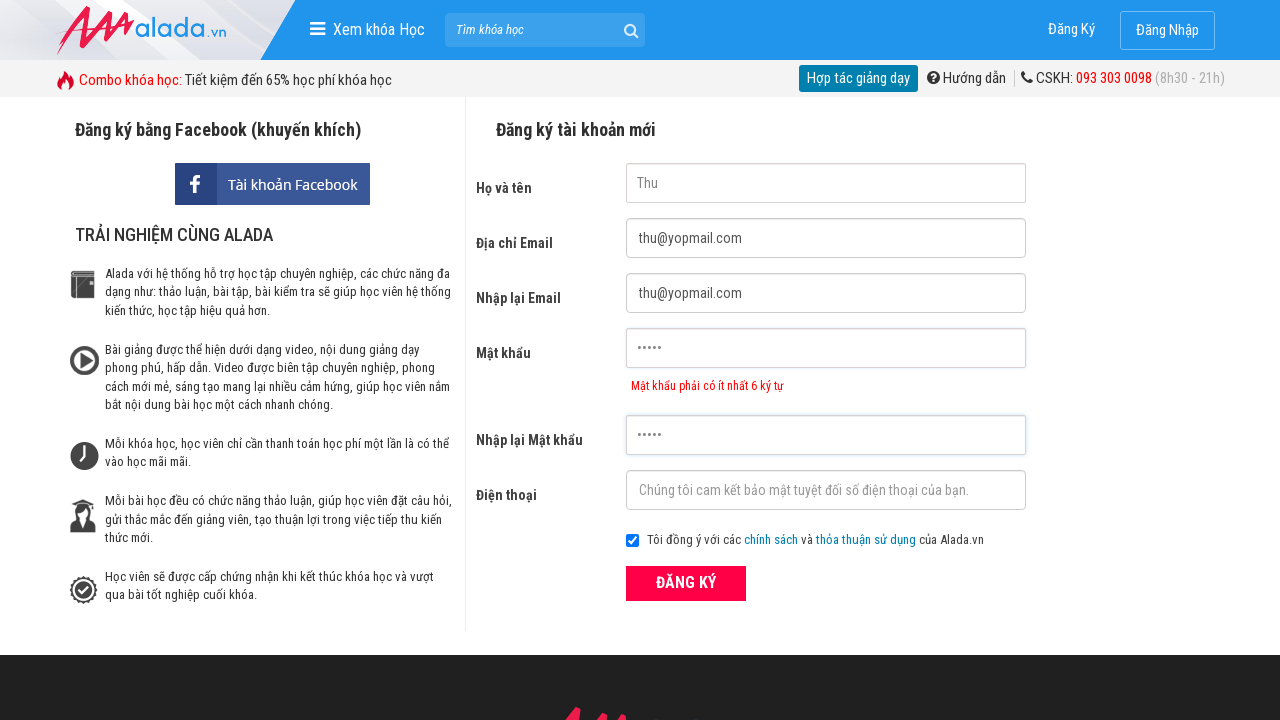

Filled phone field with '0123456789' on #txtPhone
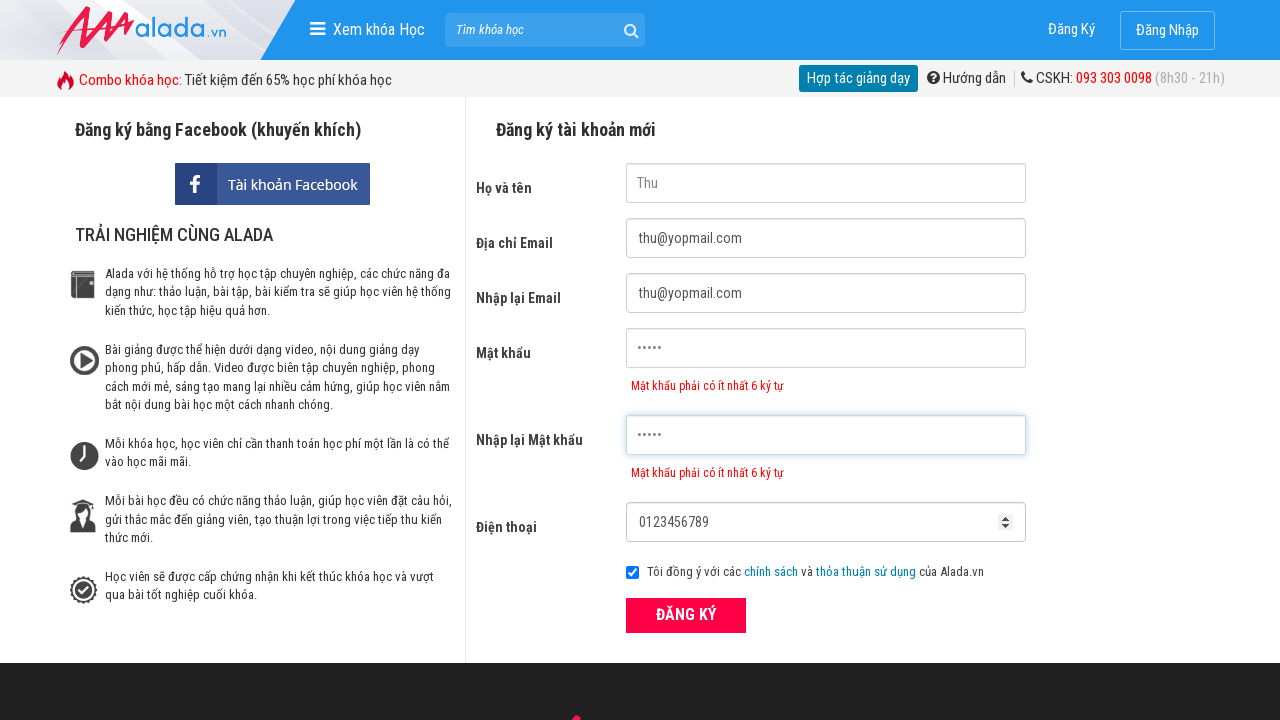

Clicked ĐĂNG KÝ (Register) button at (686, 615) on xpath=//button[@type='submit' and text()='ĐĂNG KÝ']
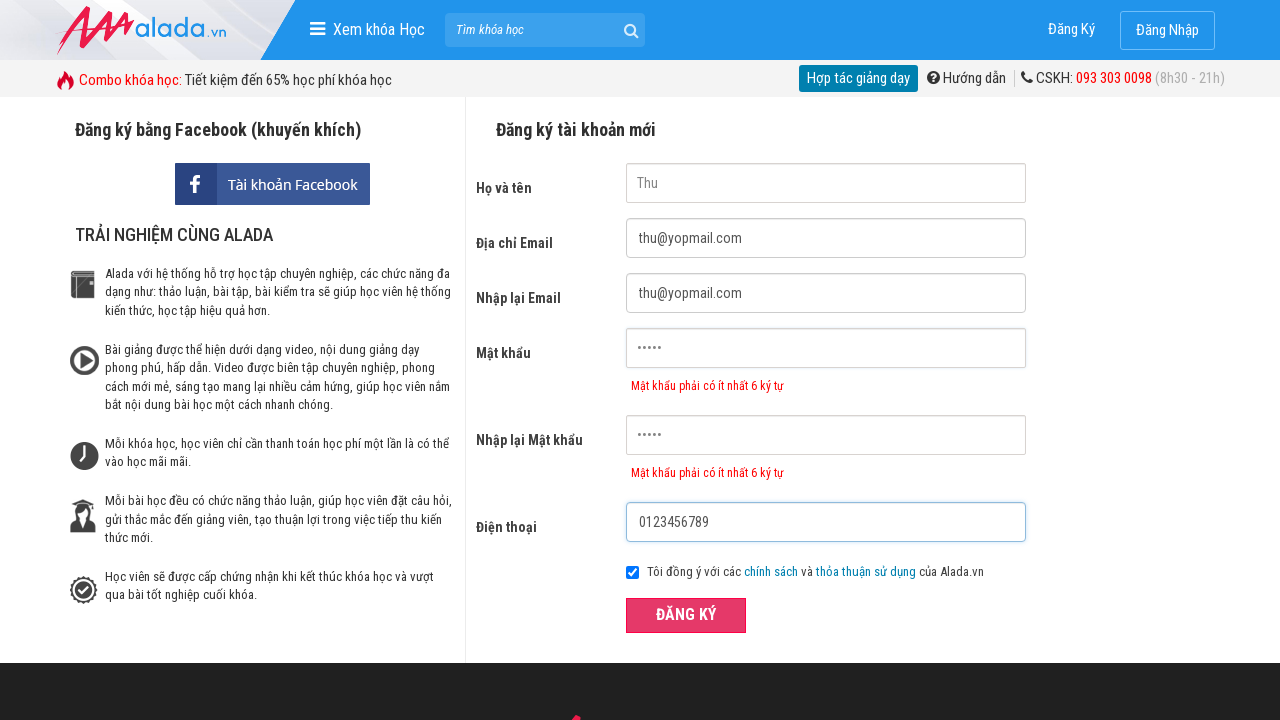

Password error message appeared, validating password length requirement
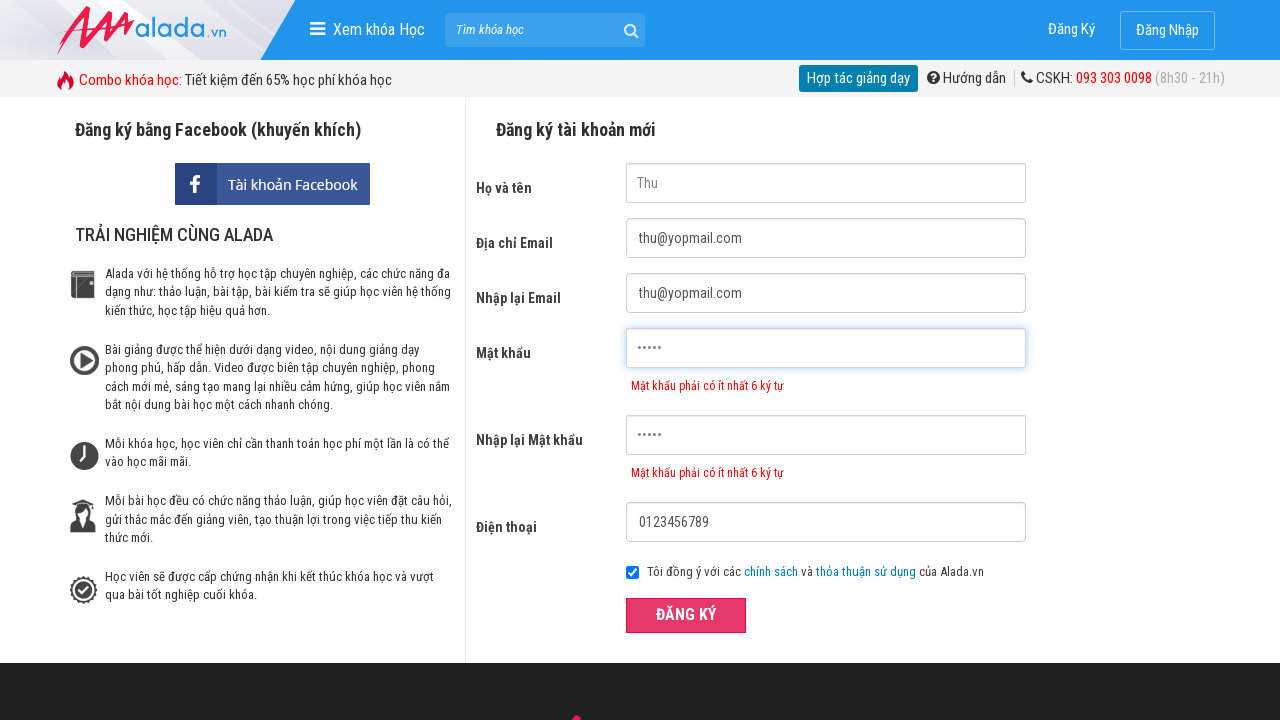

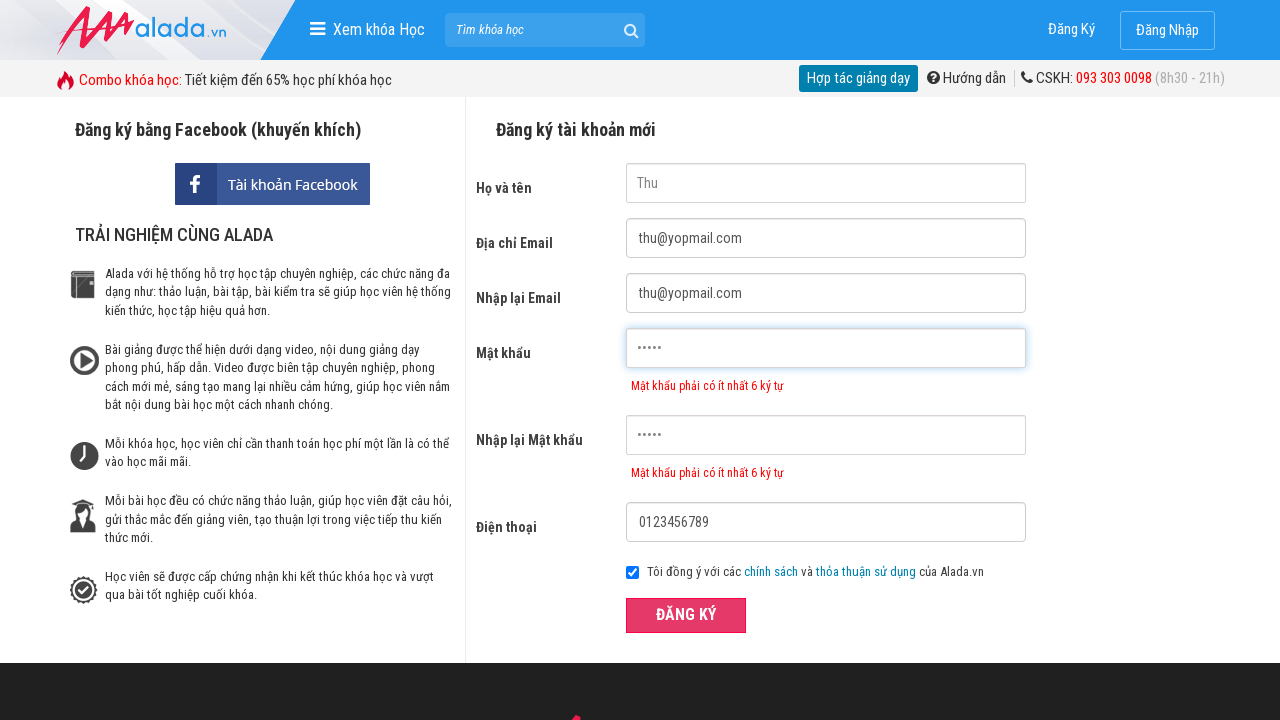